Tests JavaScript alert handling by interacting with three types of alerts: accepting a basic alert, dismissing a confirmation alert, and entering text into a prompt alert before accepting it.

Starting URL: https://the-internet.herokuapp.com/javascript_alerts

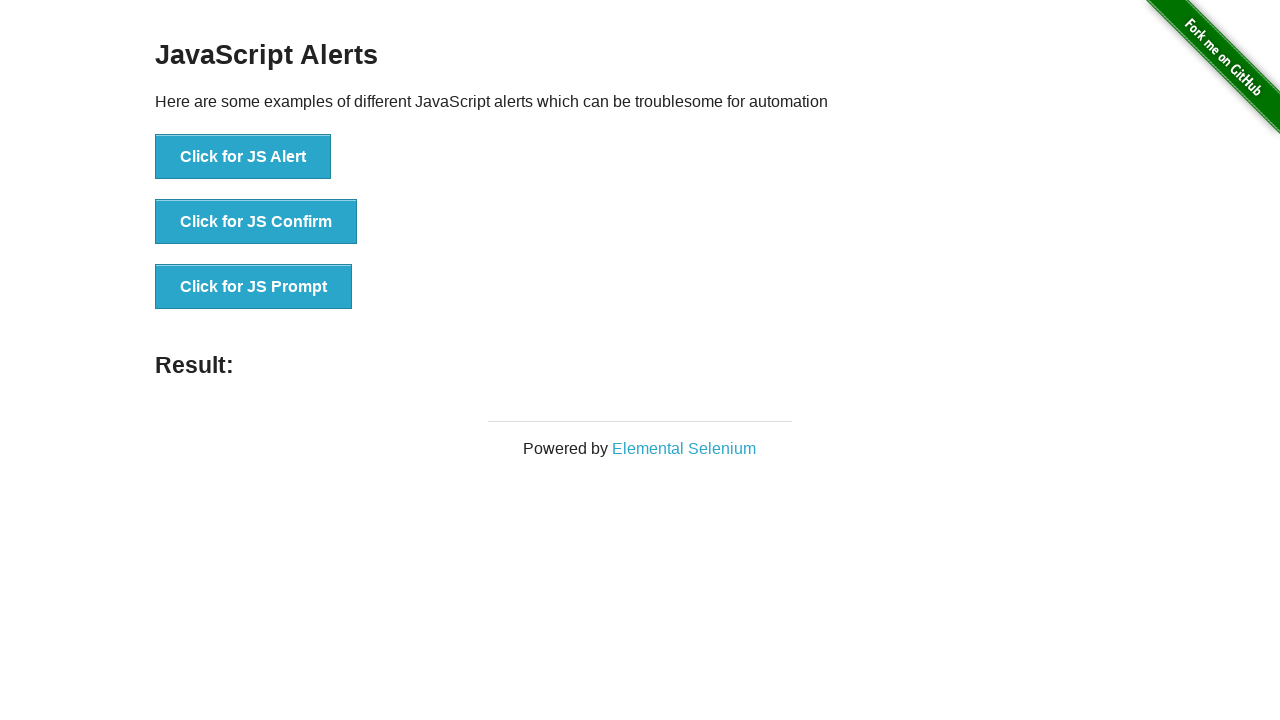

Clicked the JS Alert button at (243, 157) on xpath=//button[@onclick="jsAlert()"]
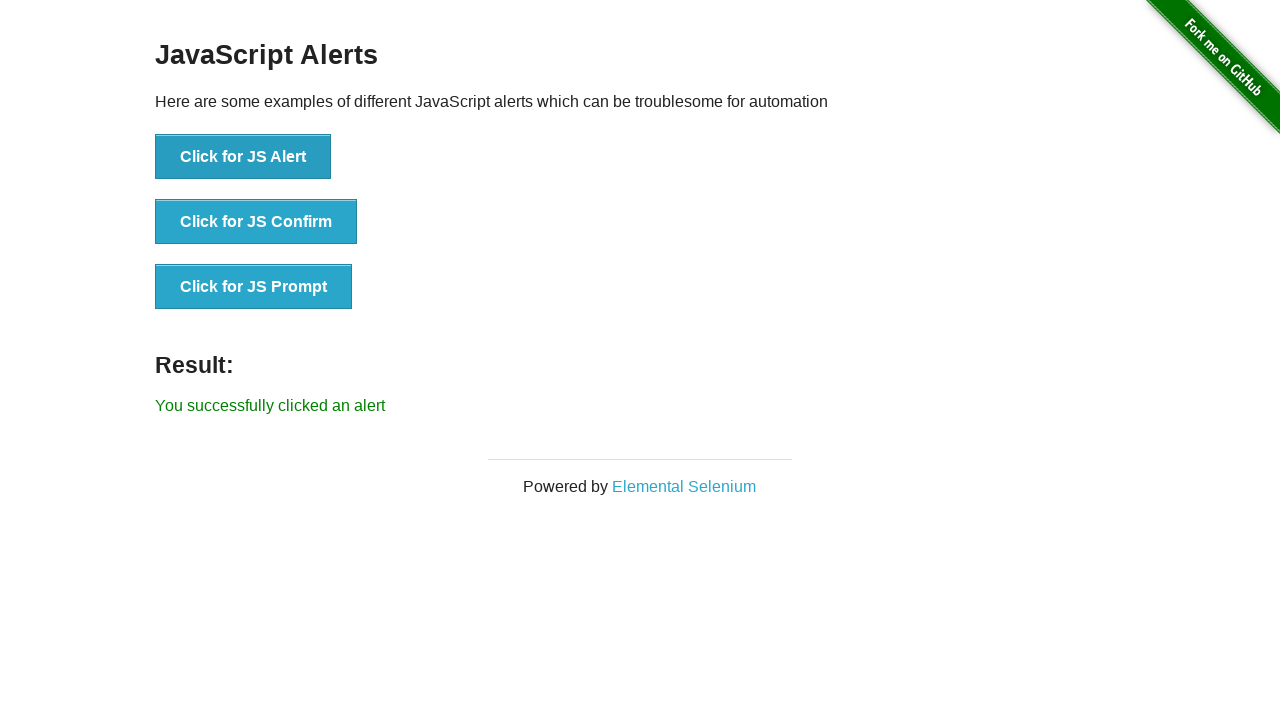

Clicked JS Alert button and accepted the alert dialog at (243, 157) on xpath=//button[@onclick="jsAlert()"]
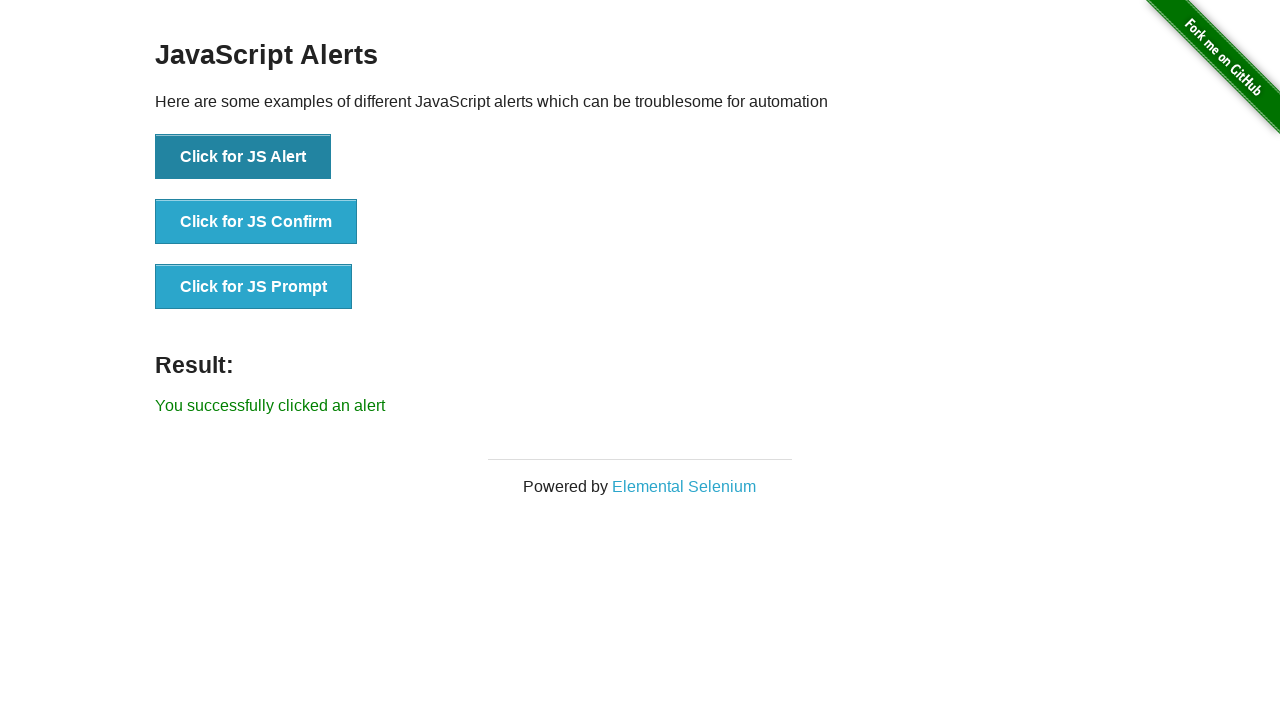

Clicked JS Confirm button and dismissed the confirmation alert at (256, 222) on xpath=//button[@onclick="jsConfirm()"]
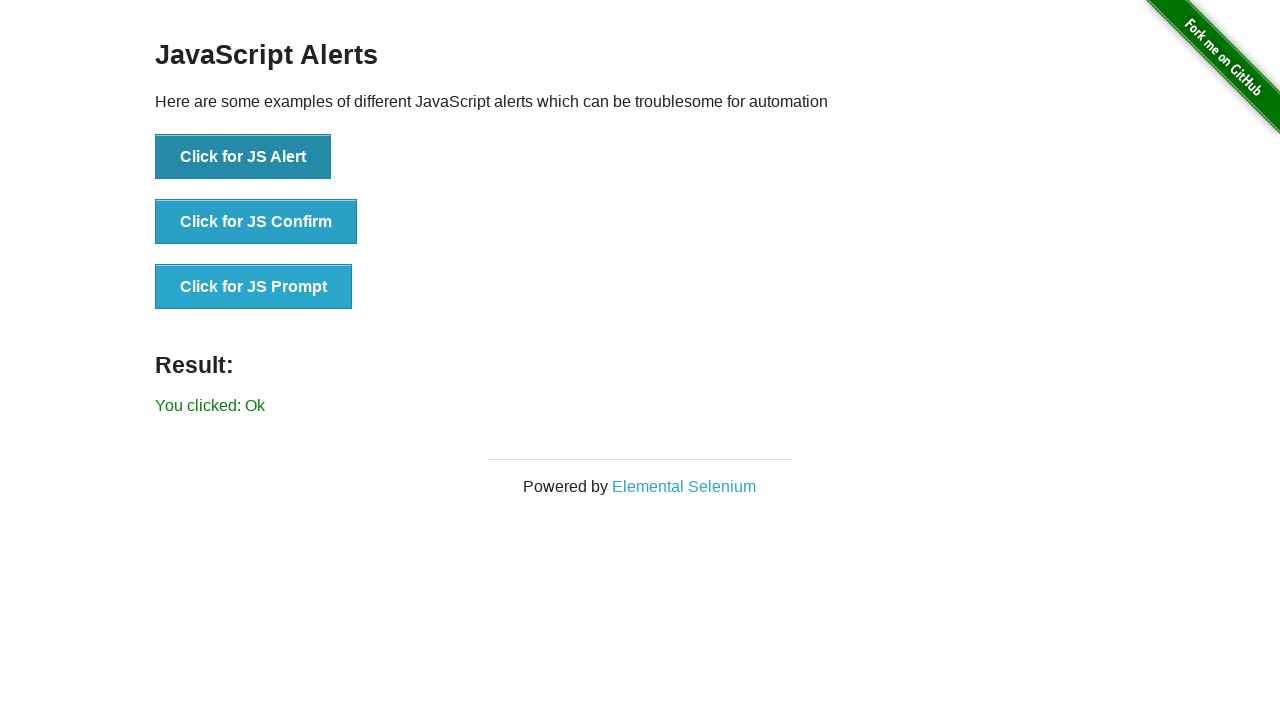

Waited 500ms for result to update after dismissing confirmation
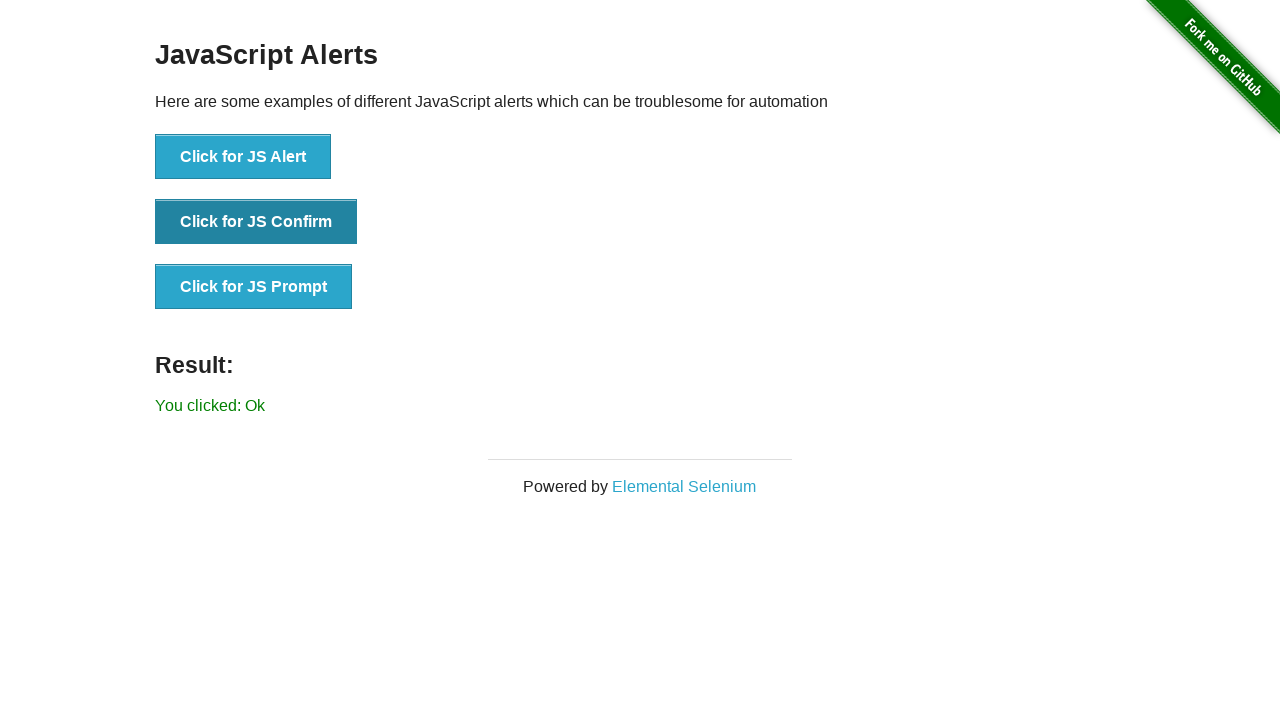

Clicked JS Prompt button and entered 'Funny monkey' before accepting at (254, 287) on xpath=//button[@onclick="jsPrompt()"]
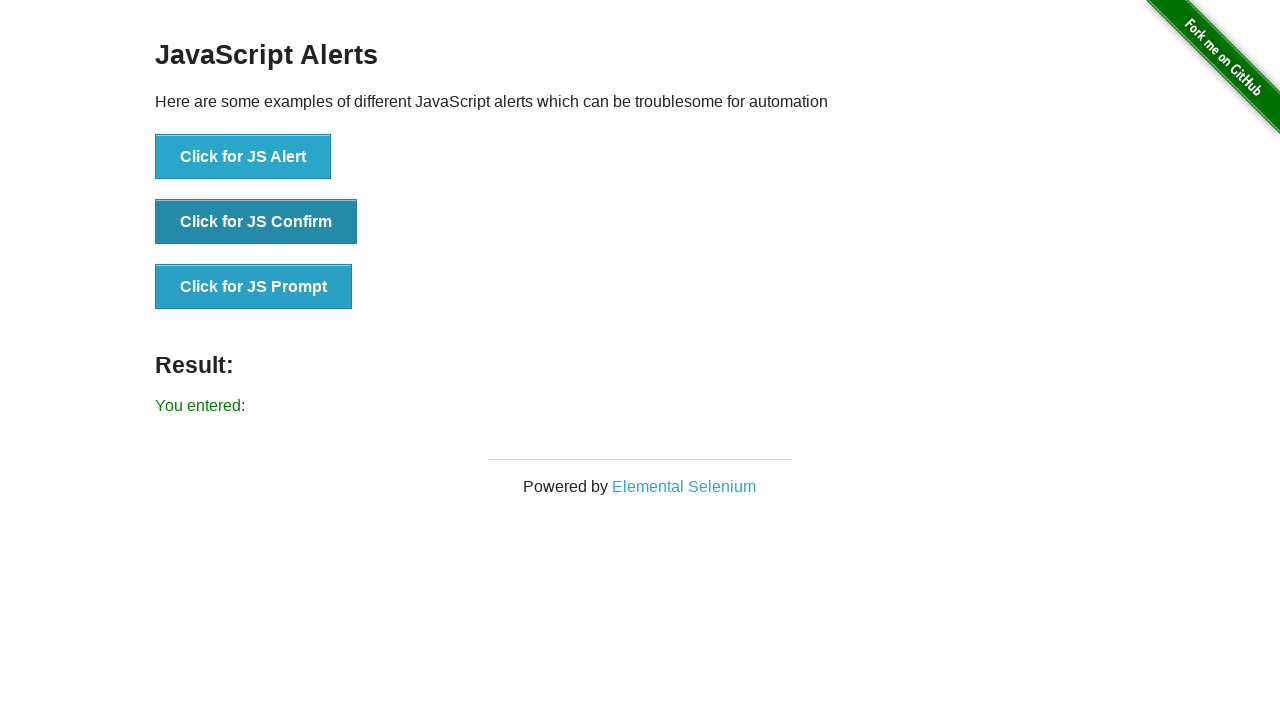

Result element loaded after prompt alert acceptance
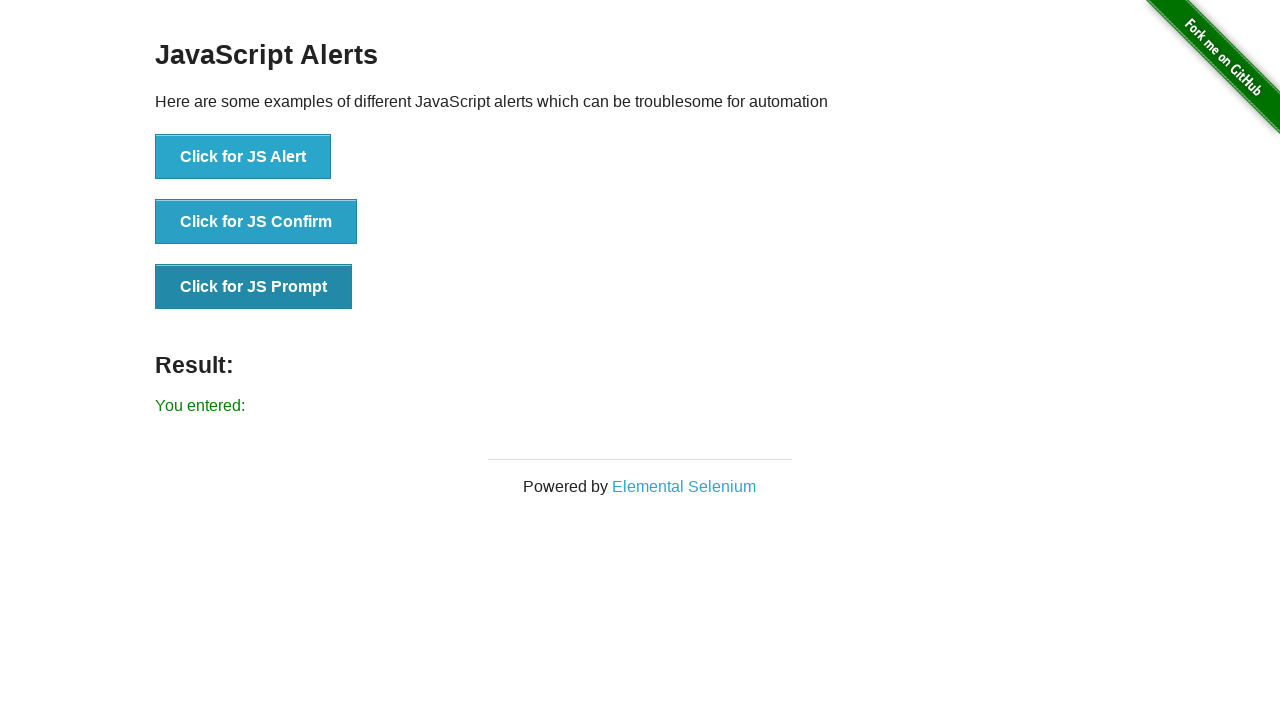

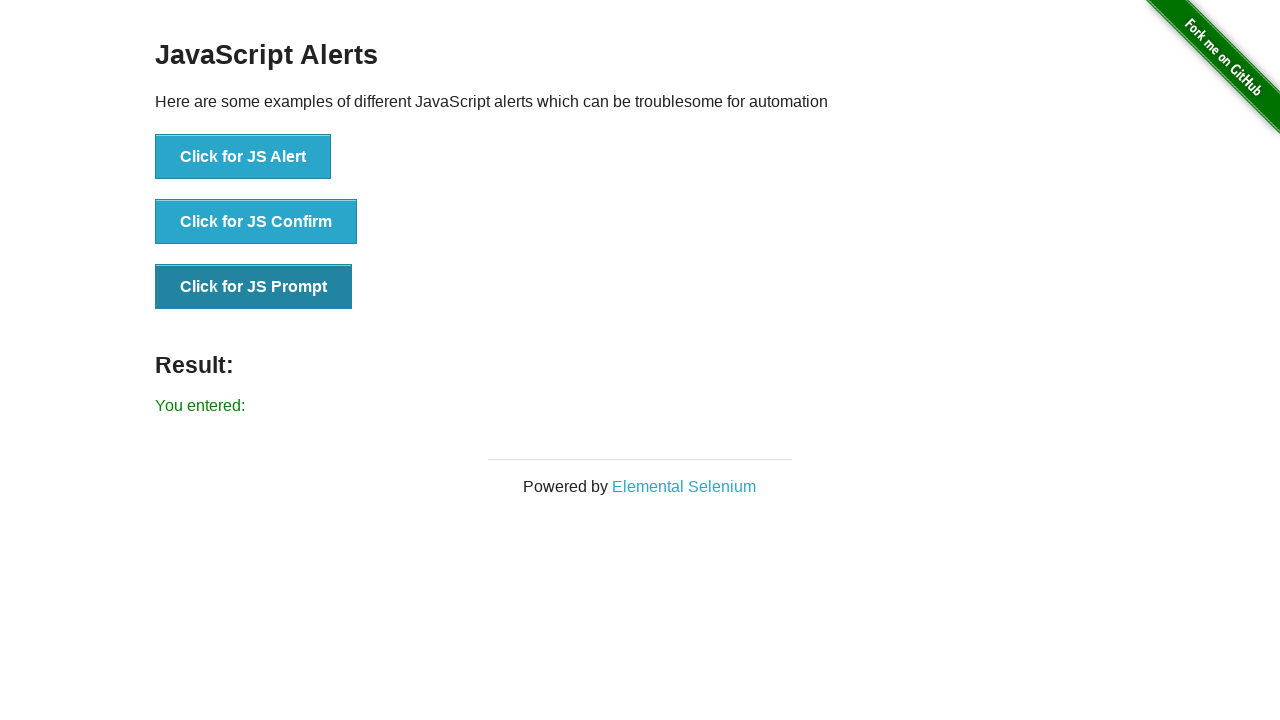